Tests a registration form by filling in all fields (first name, last name, username, email, password, phone, gender, birthday, department, job title, programming language) and verifies successful registration message is displayed.

Starting URL: https://practice.cydeo.com/registration_form

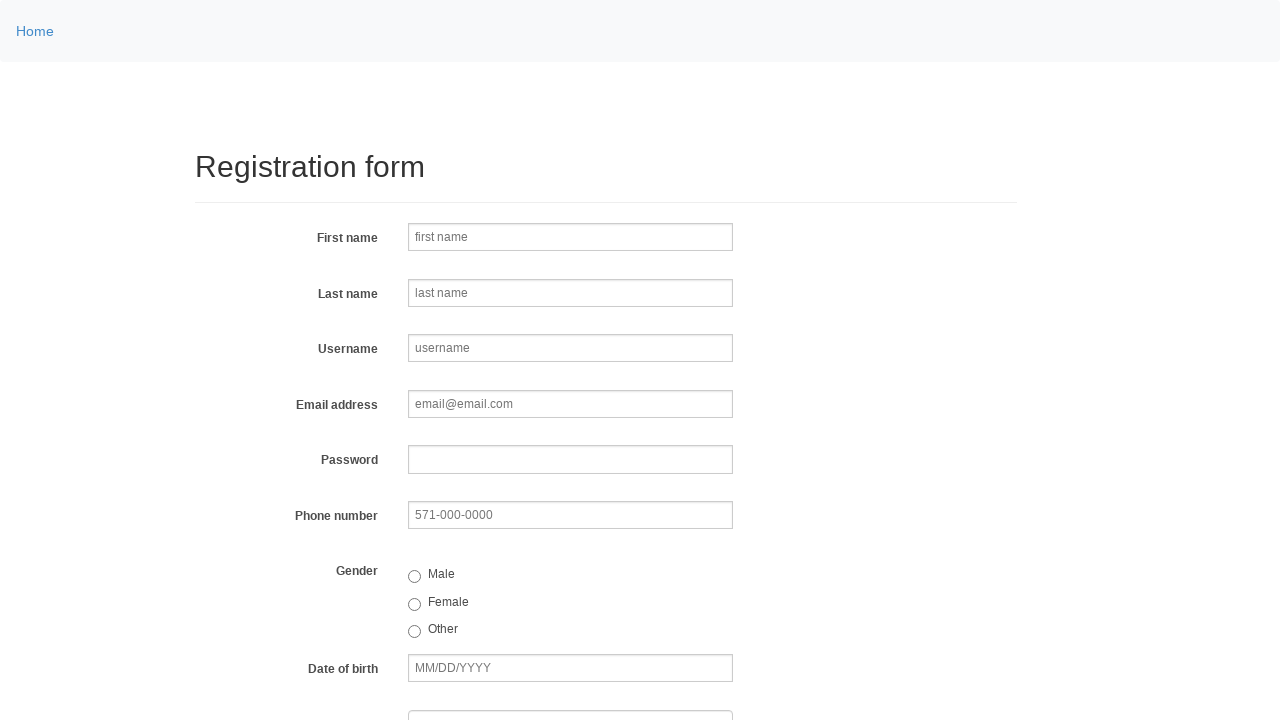

Filled first name field with 'Michael' on input[name='firstname']
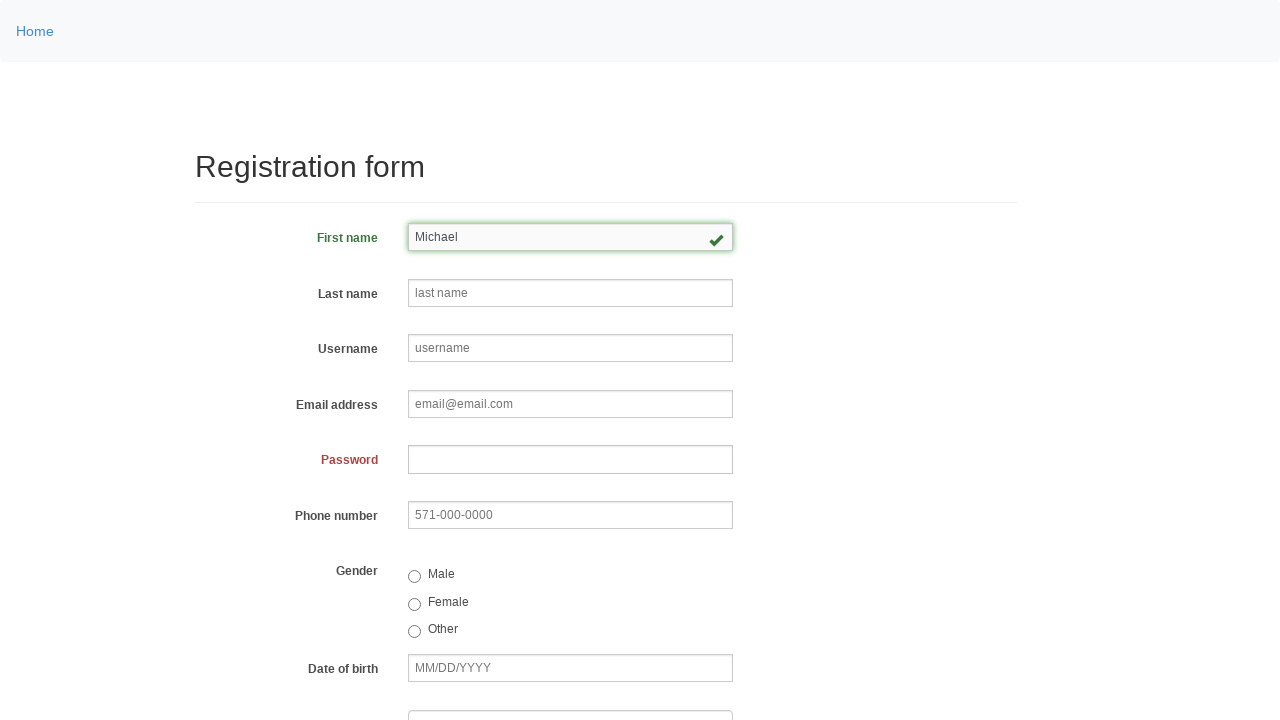

Filled last name field with 'Johnson' on input[name='lastname']
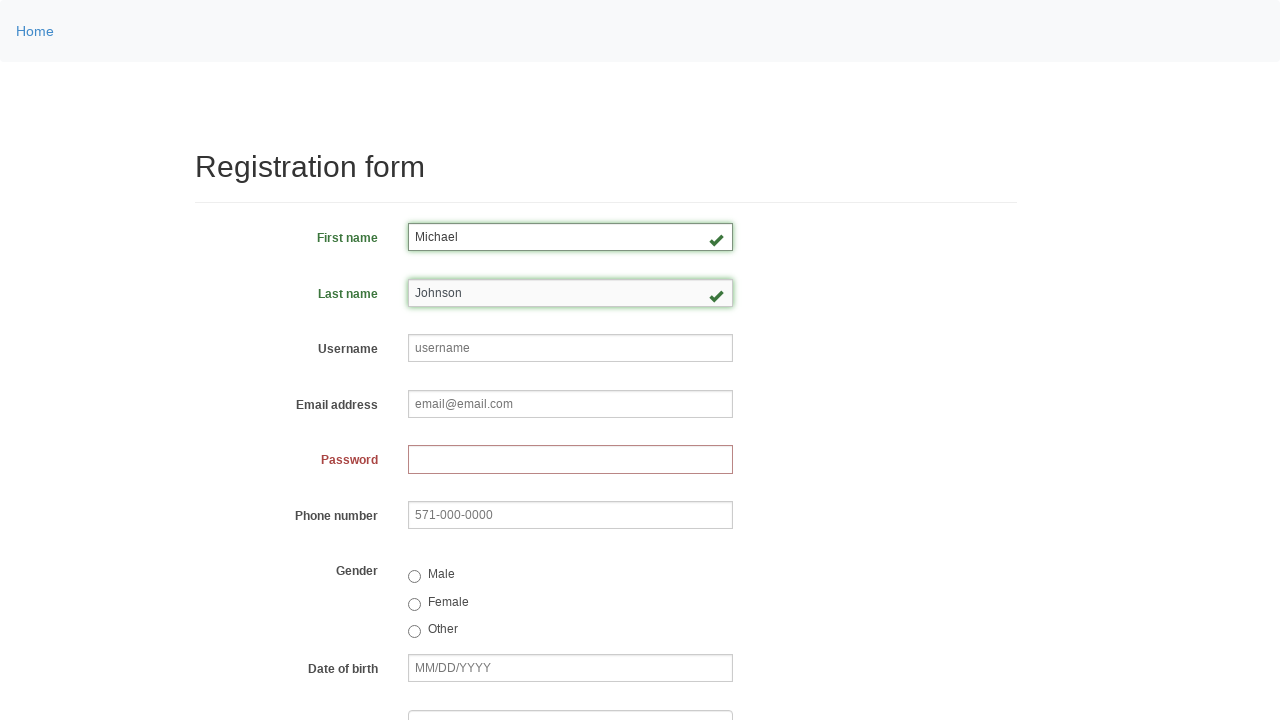

Filled username field with 'mjohnson847' on input[name='username']
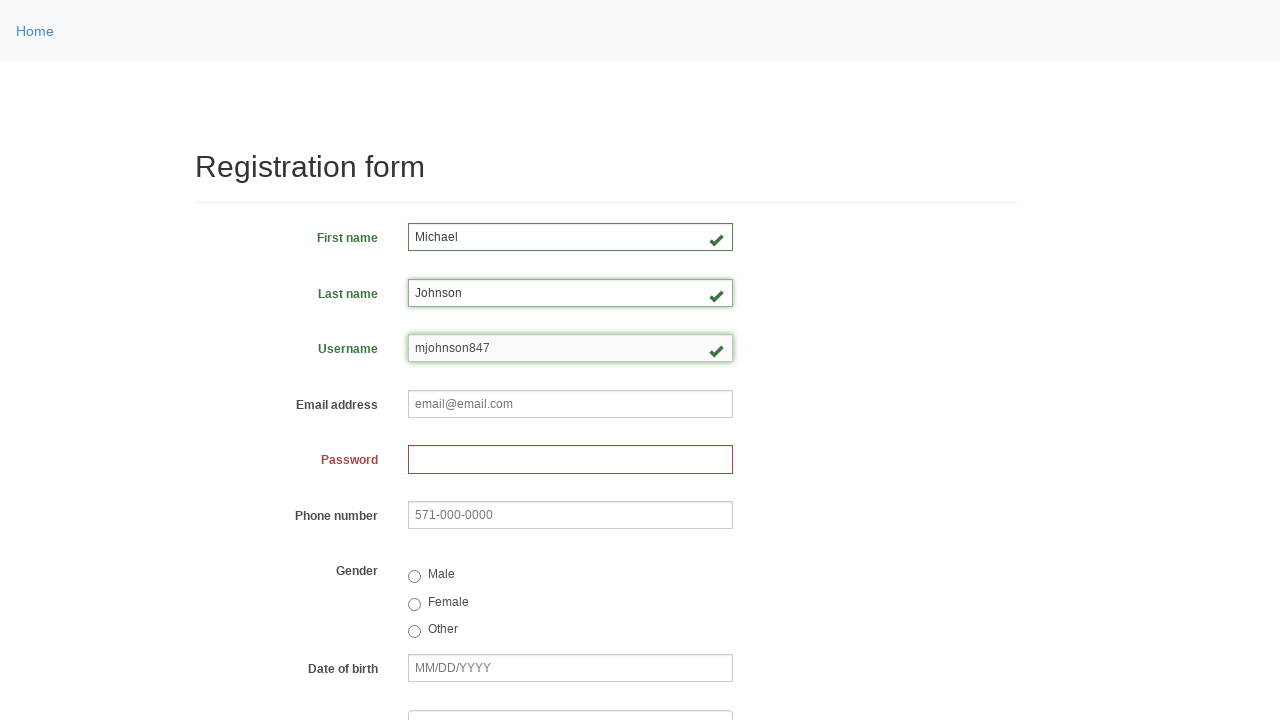

Filled email field with 'michael.johnson847@example.com' on input[name='email']
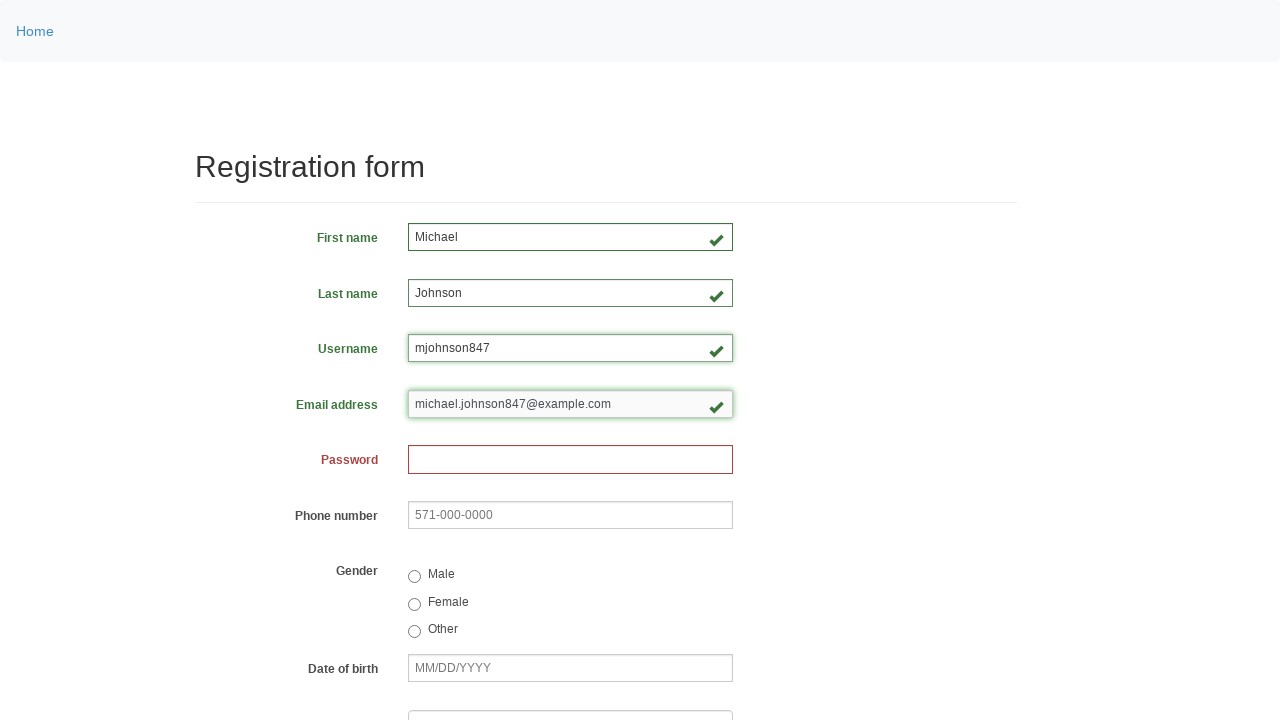

Filled password field with 'SecurePass123!' on input[name='password']
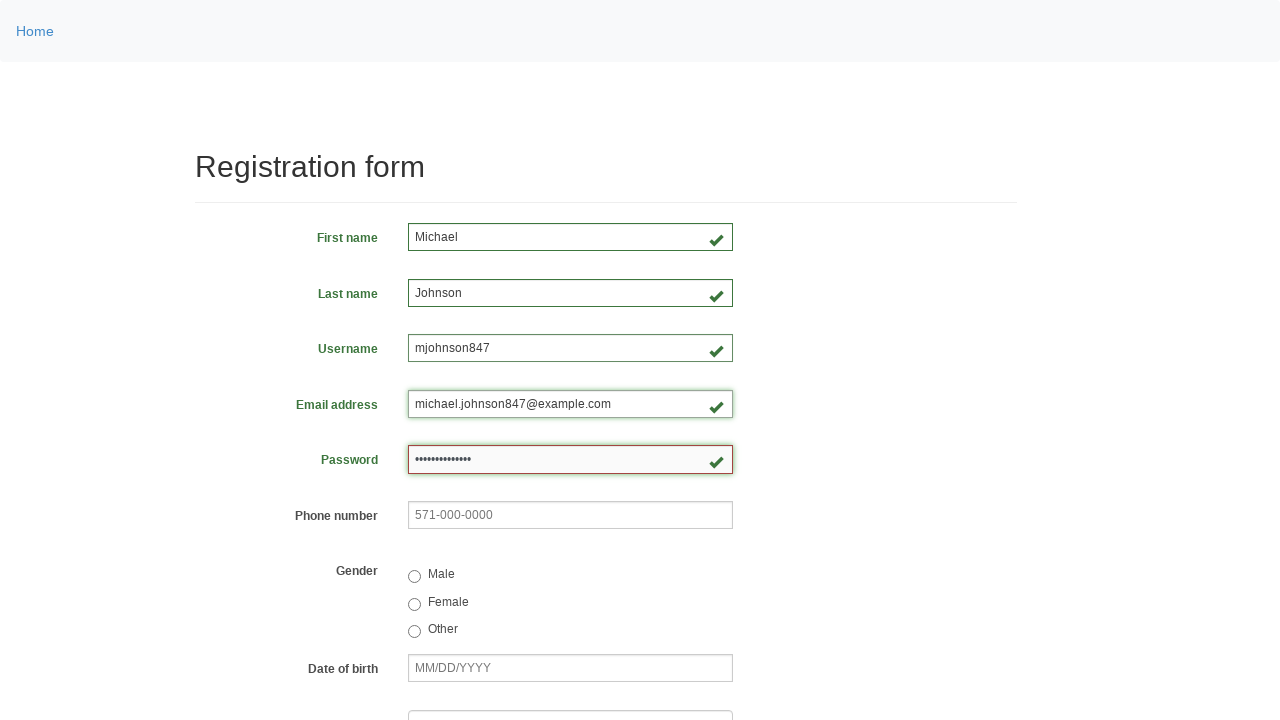

Filled phone number field with '571-234-5678' on input[name='phone']
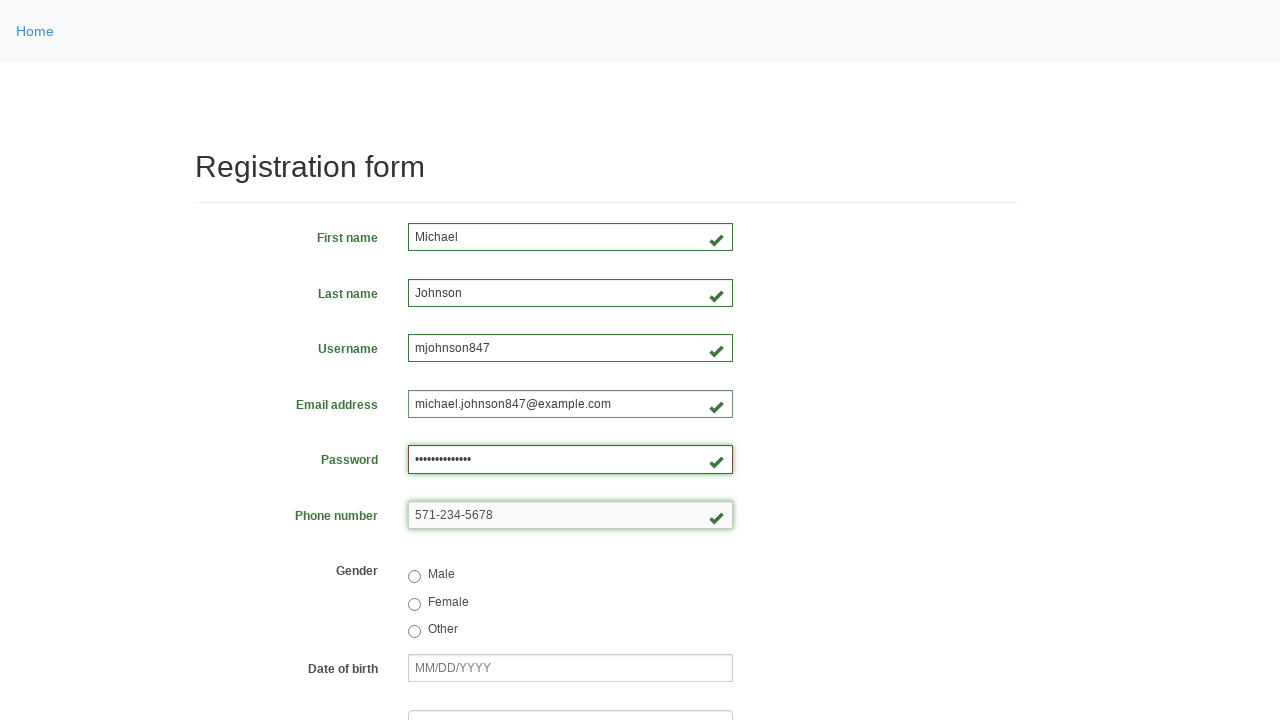

Selected male gender radio button at (414, 577) on input[value='male']
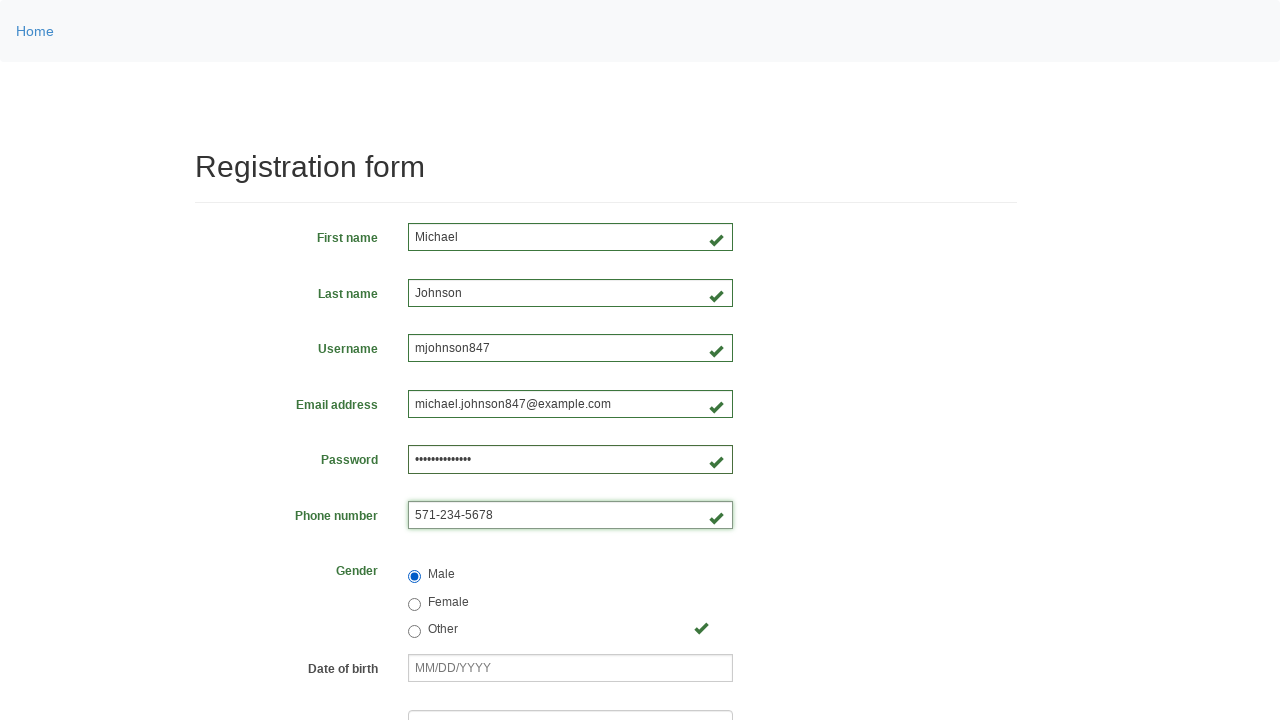

Filled birthday field with '03/15/1990' on input[name='birthday']
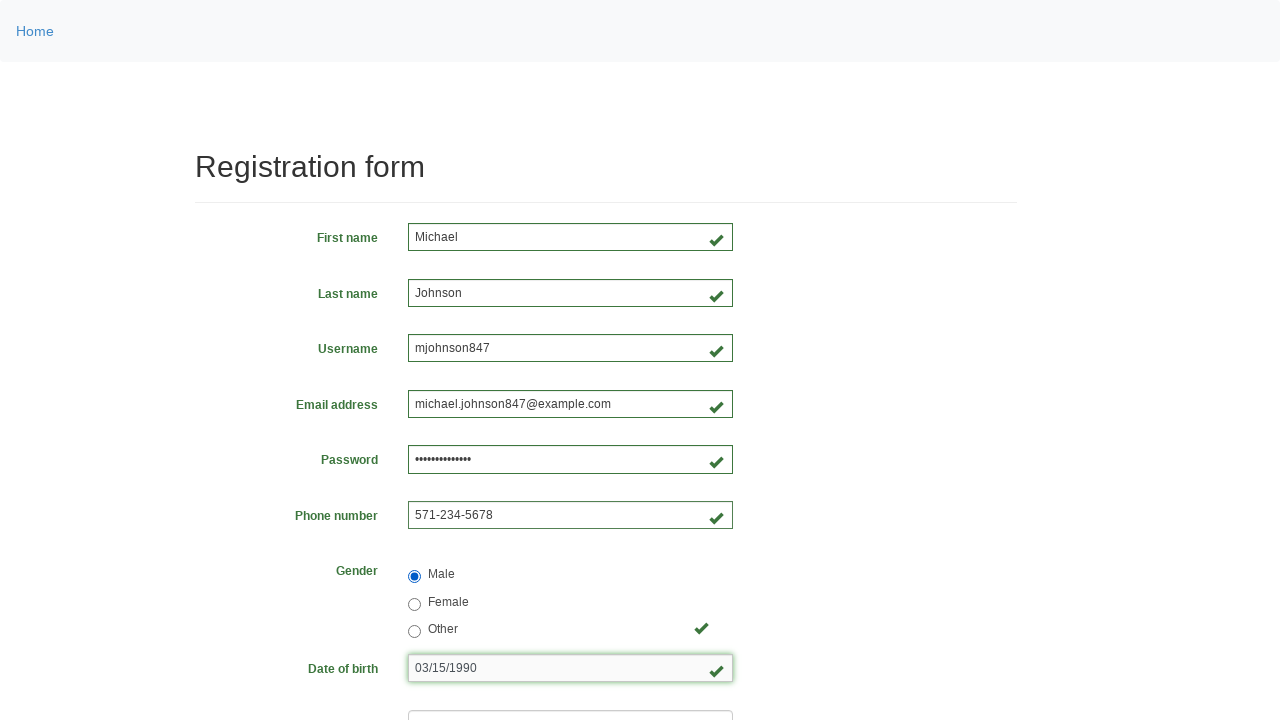

Selected department 'DE' from dropdown on select[name='department']
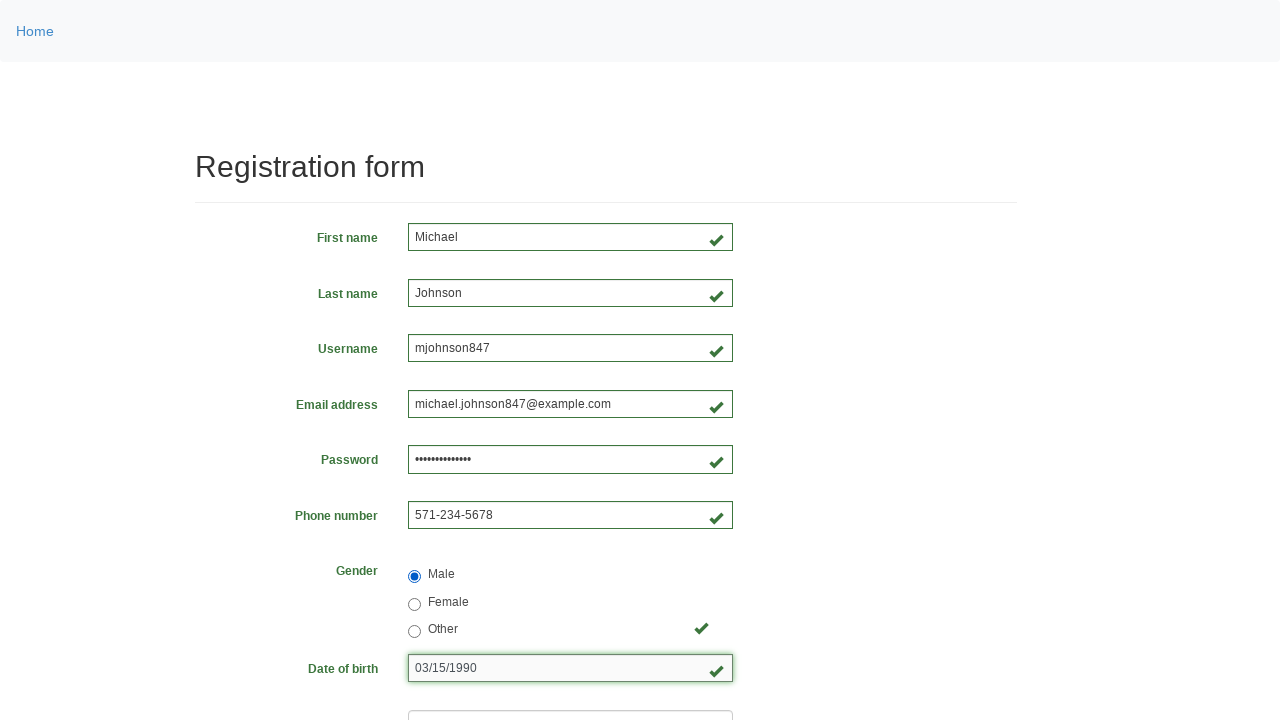

Selected job title 'SDET' from dropdown on select[name='job_title']
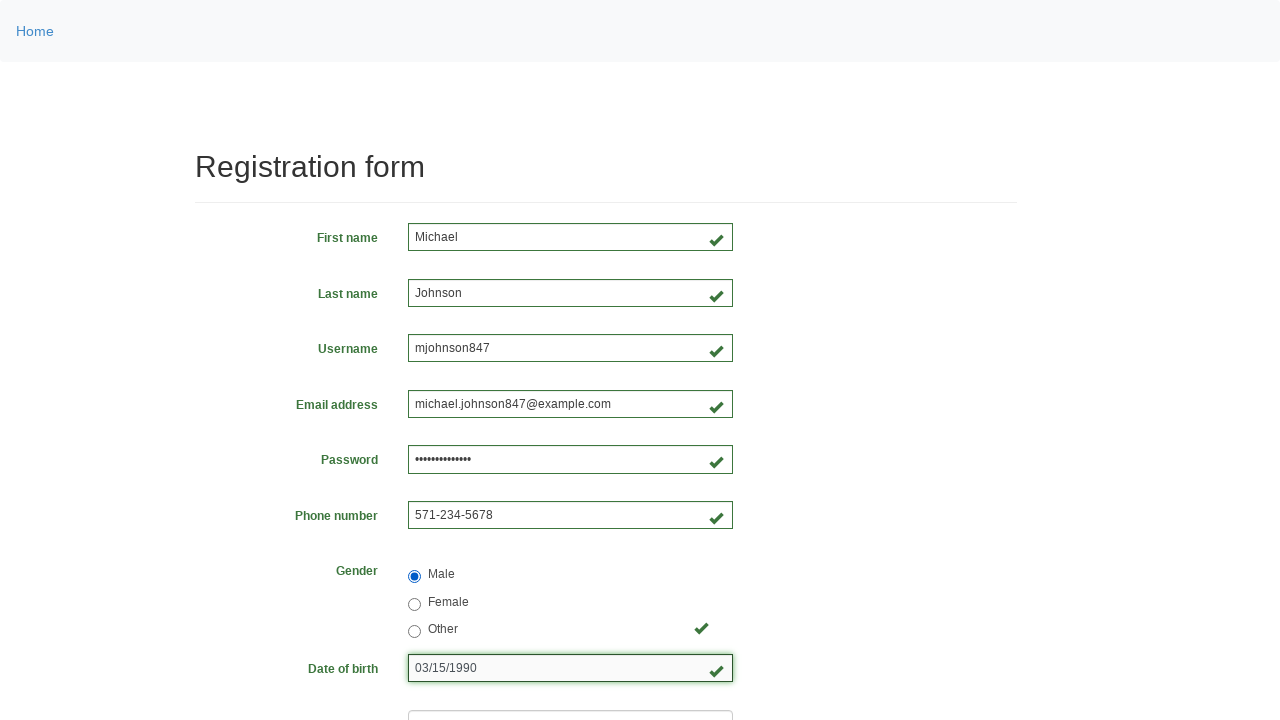

Selected Java programming language checkbox at (465, 468) on #inlineCheckbox2
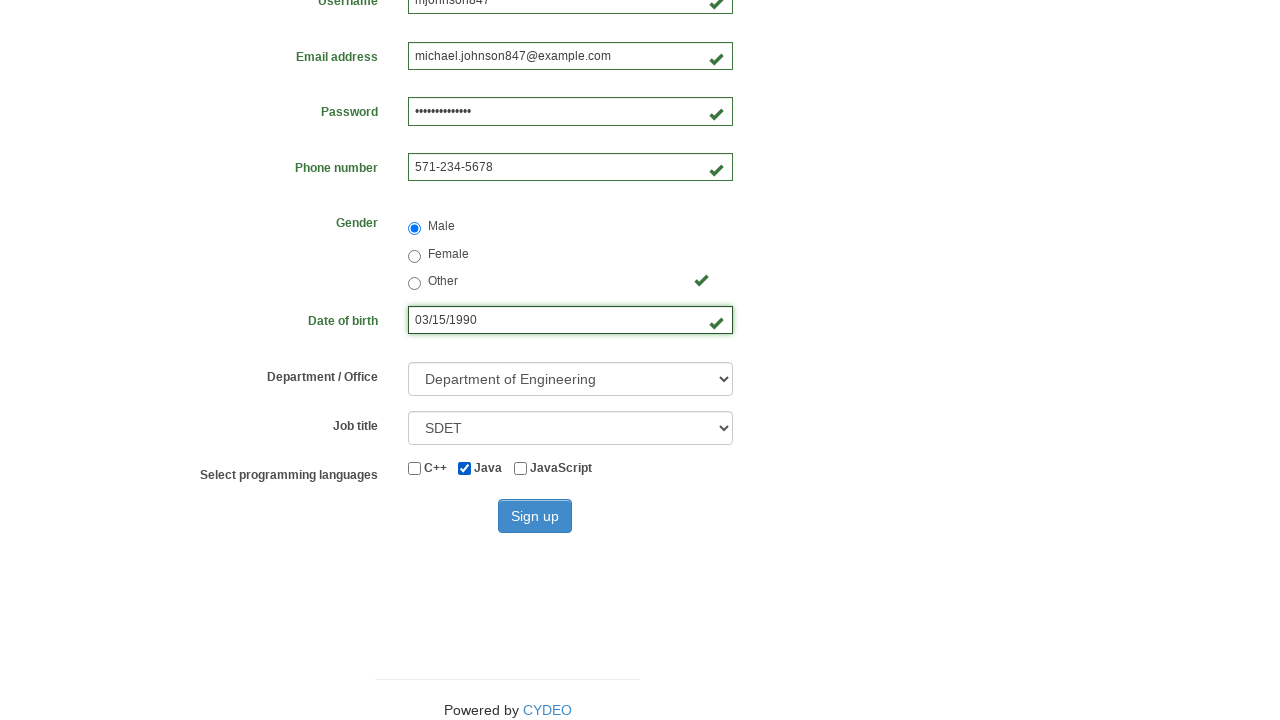

Clicked sign up button to submit registration form at (535, 516) on div.col-sm-9.col-sm-offset-3 button
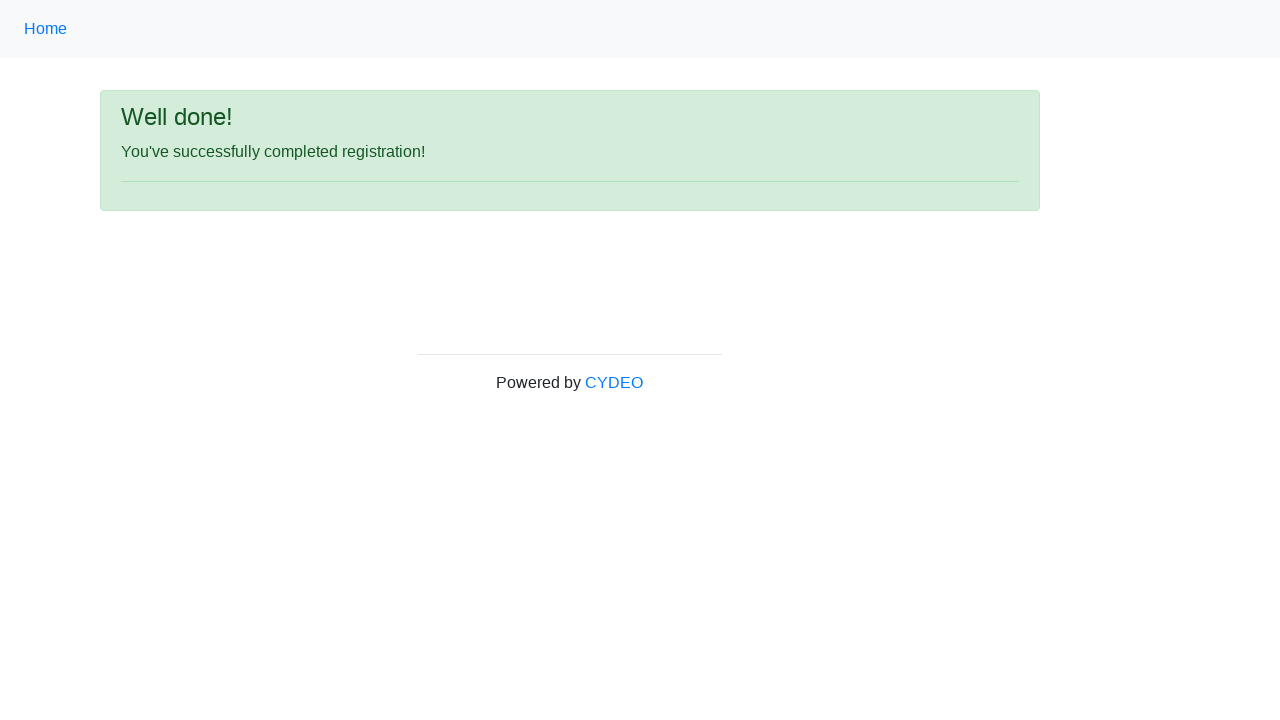

Success message element loaded
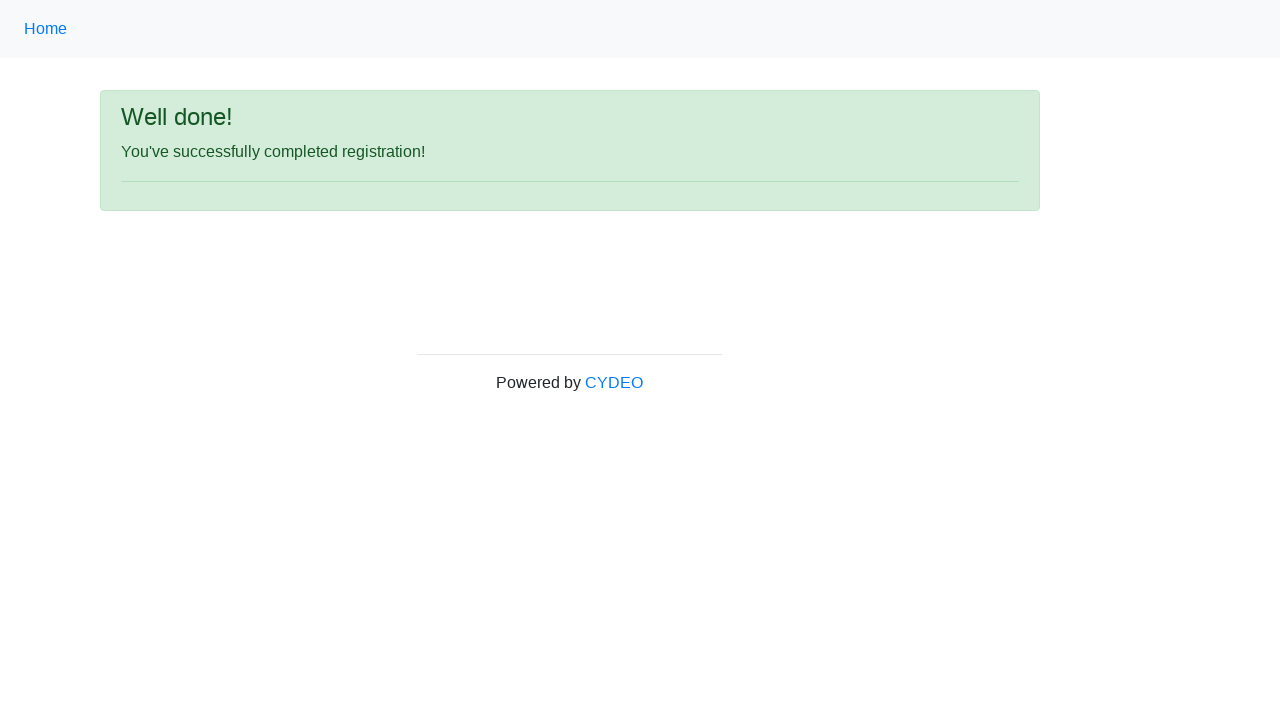

Retrieved success message text content
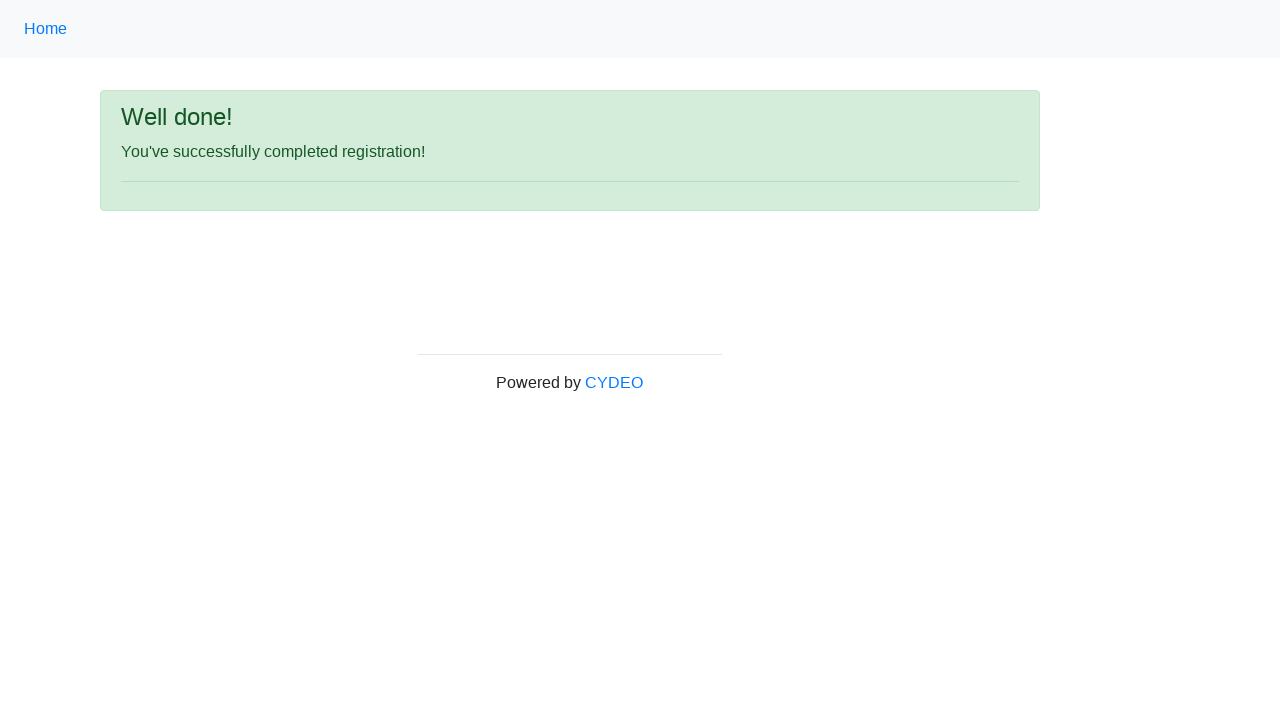

Verified successful registration message: 'You've successfully completed registration!'
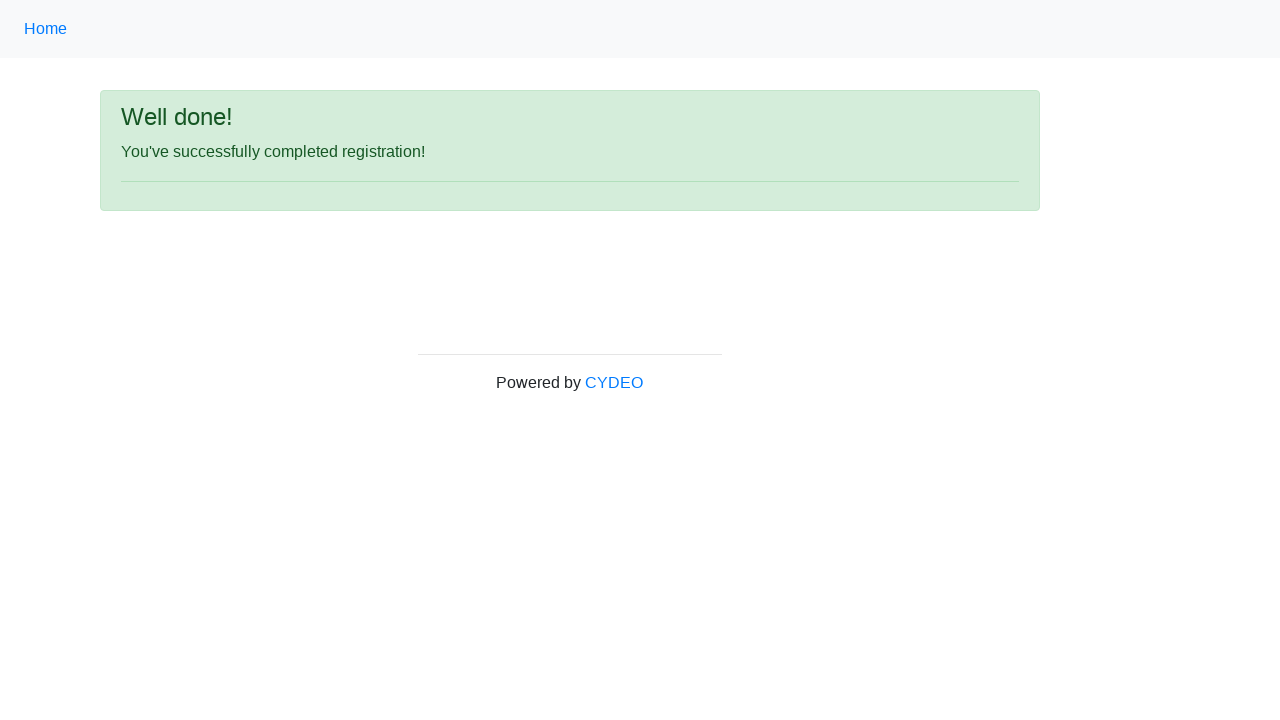

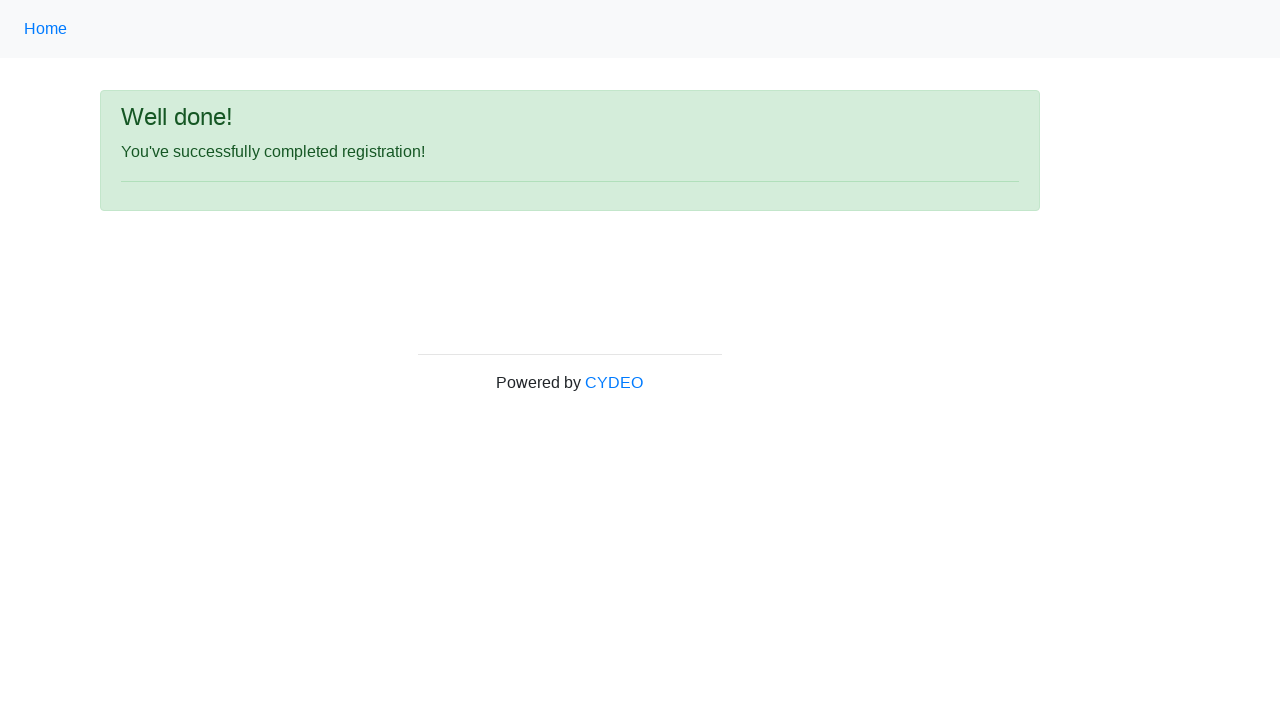